Tests various form interactions on Formy website including filling autocomplete fields, navigating between pages, filling a complete form with text inputs, radio buttons, checkboxes, and dropdown selections

Starting URL: https://formy-project.herokuapp.com/autocomplete

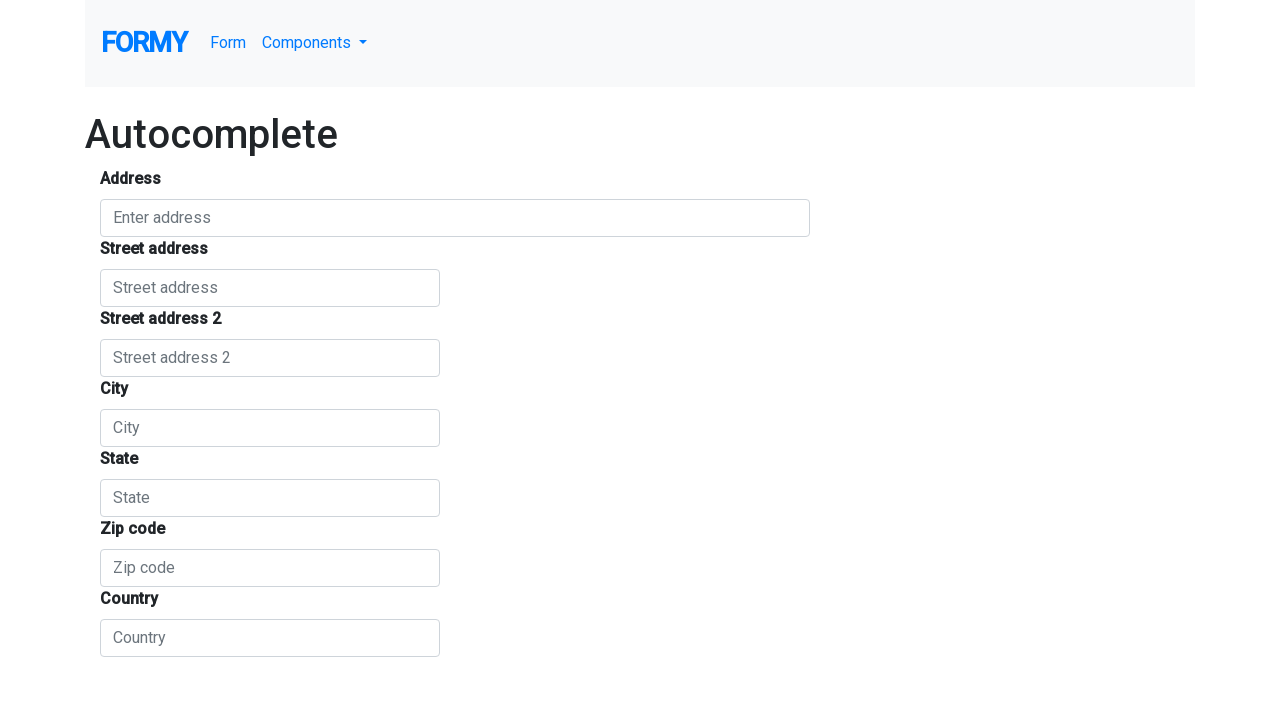

Filled autocomplete address field with 'Zambilelor, 4, Bl.5 Sc C' on //input[@class="form-control pac-target-input"]
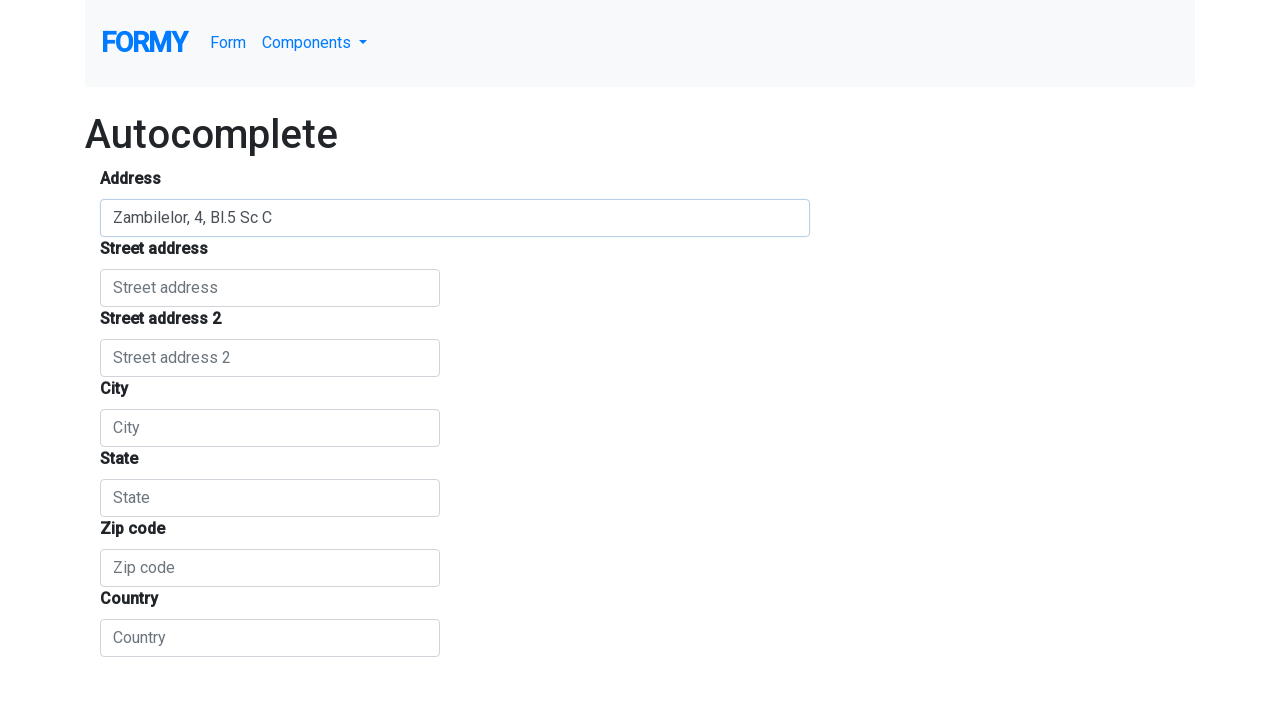

Filled street number field with 'Zambielor Nr. 4' on //input[@id="street_number"]
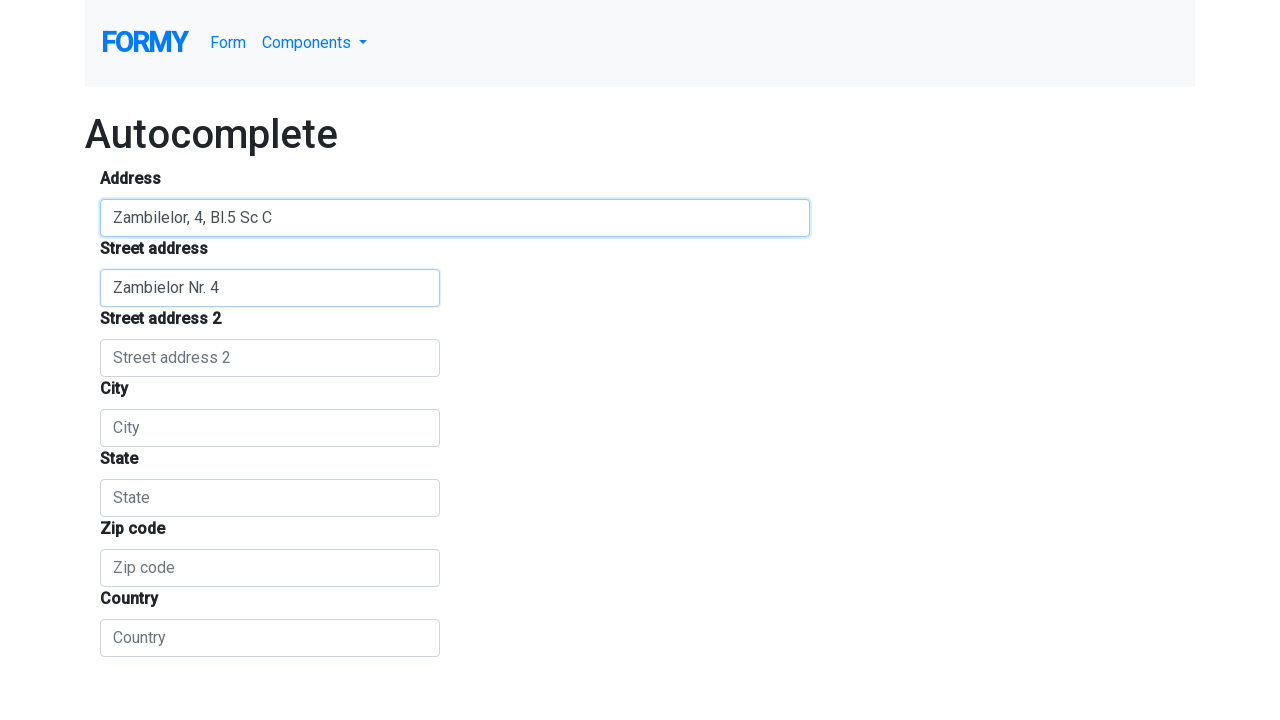

Filled street address 2 field with 'Route 68' on //input[@placeholder="Street address 2"]
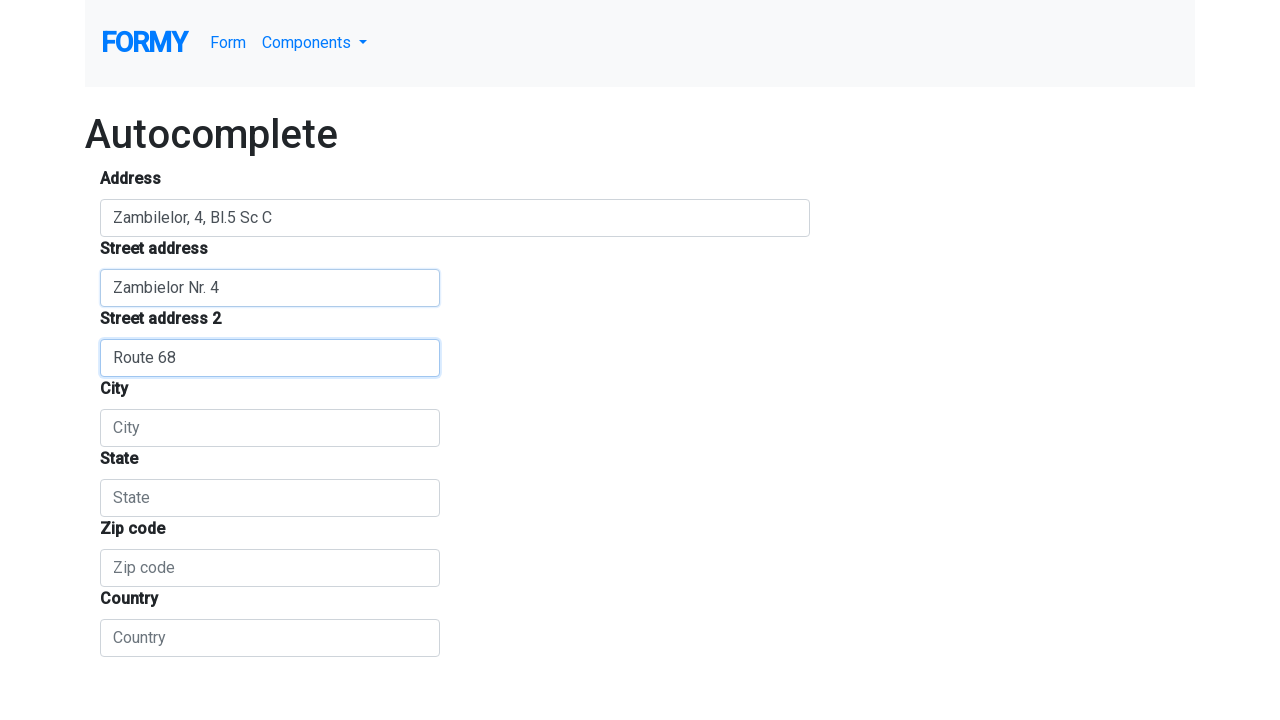

Clicked Formy menu link at (144, 43) on xpath=//a[text()="Formy"]
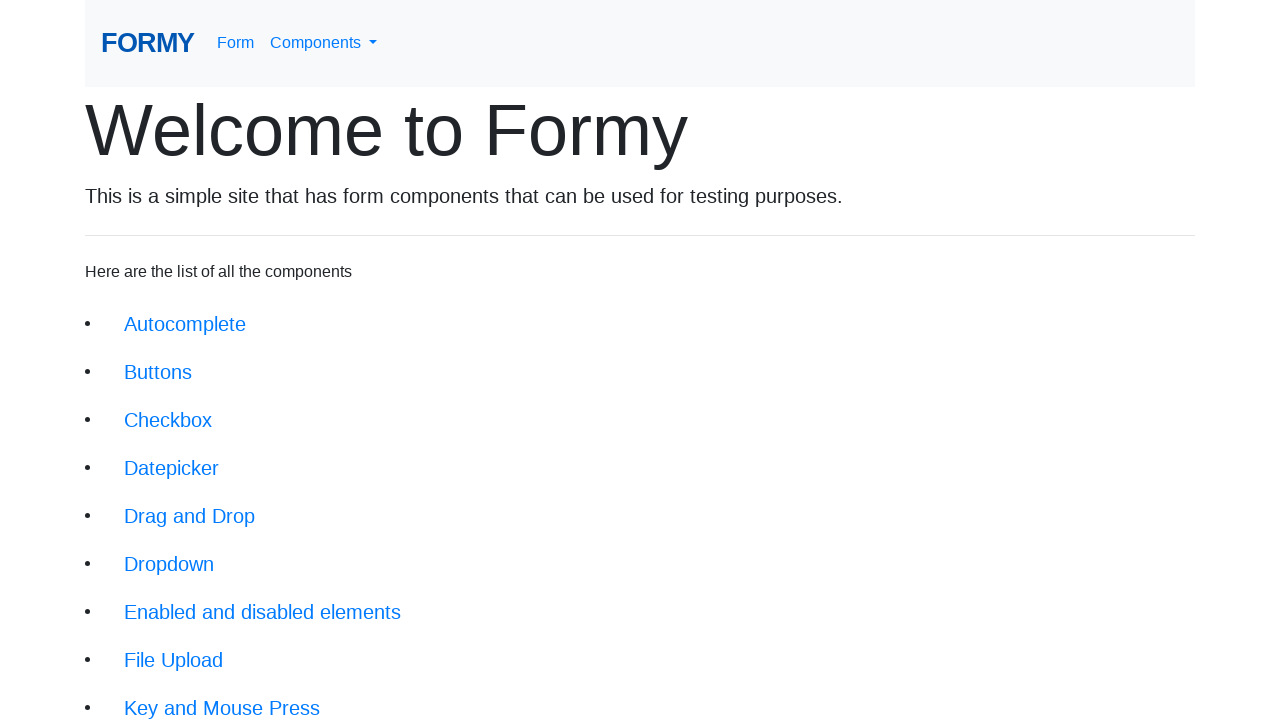

Clicked Checkbox menu option at (168, 420) on xpath=//li/a[text()="Checkbox"]
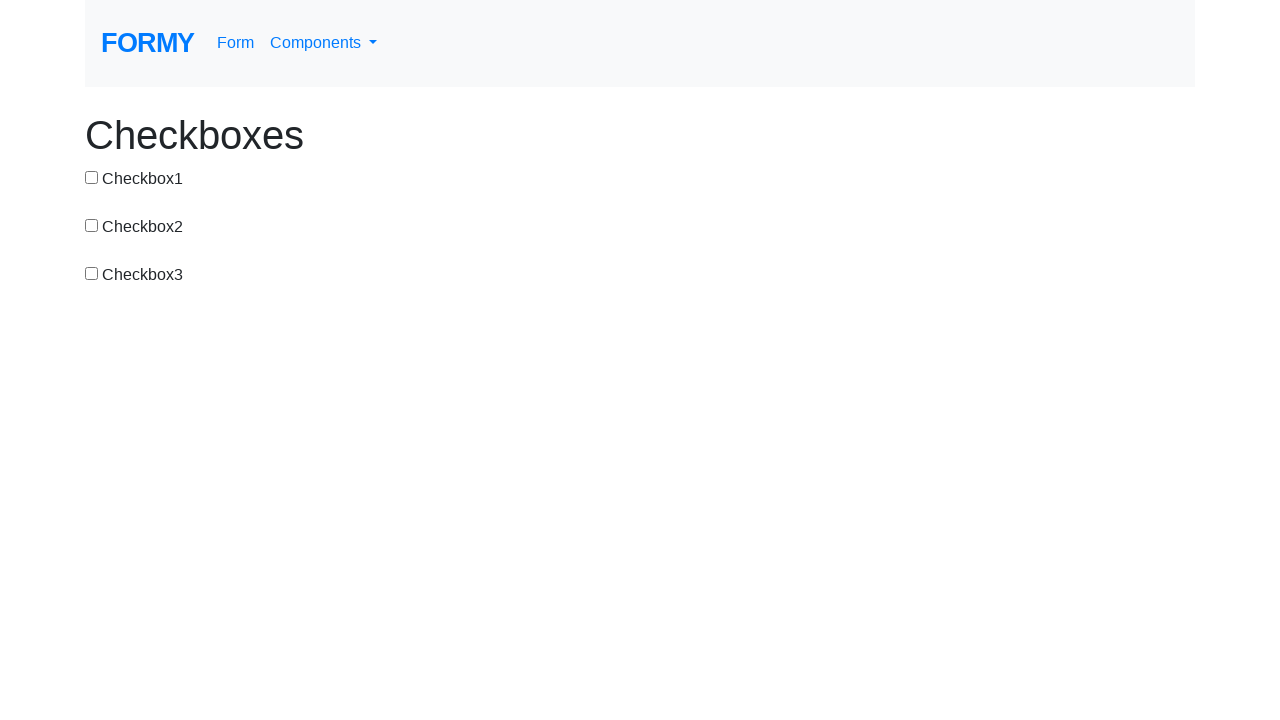

Clicked Formy menu link to navigate back at (148, 43) on xpath=//a[text()="Formy"]
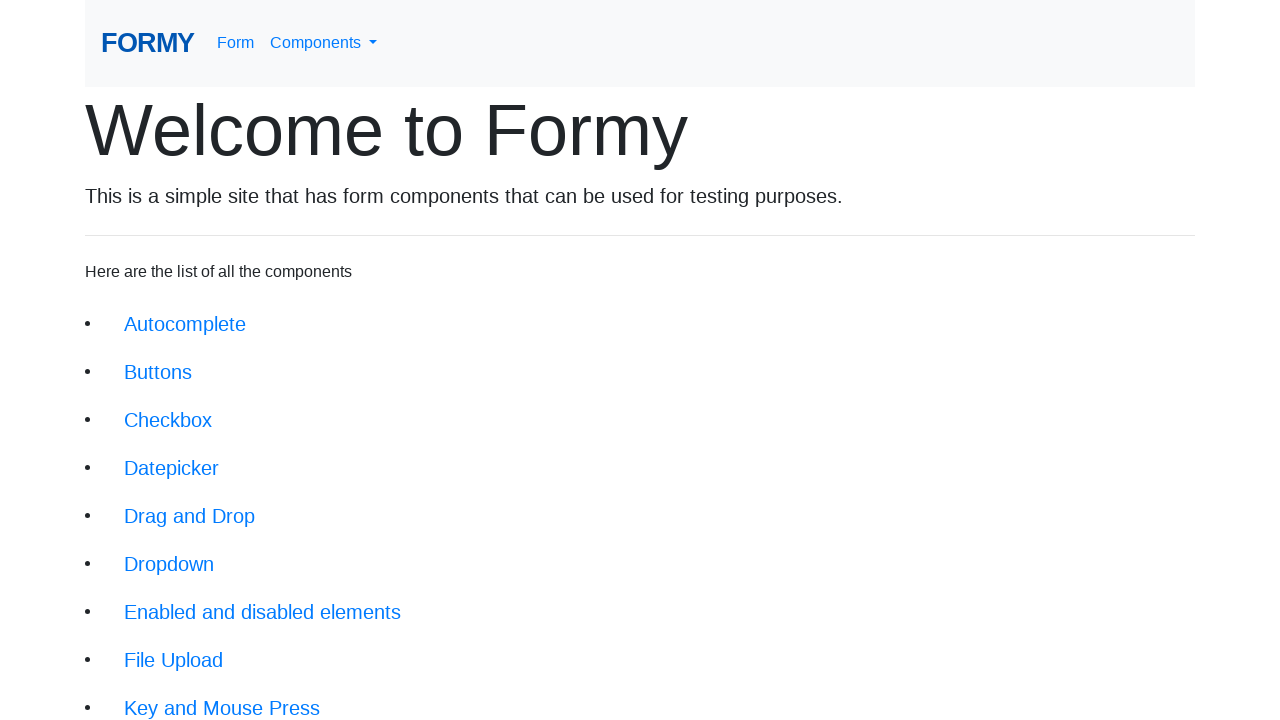

Clicked Complete Web Form menu option at (216, 696) on xpath=//li/a[contains(text(),"Compl")]
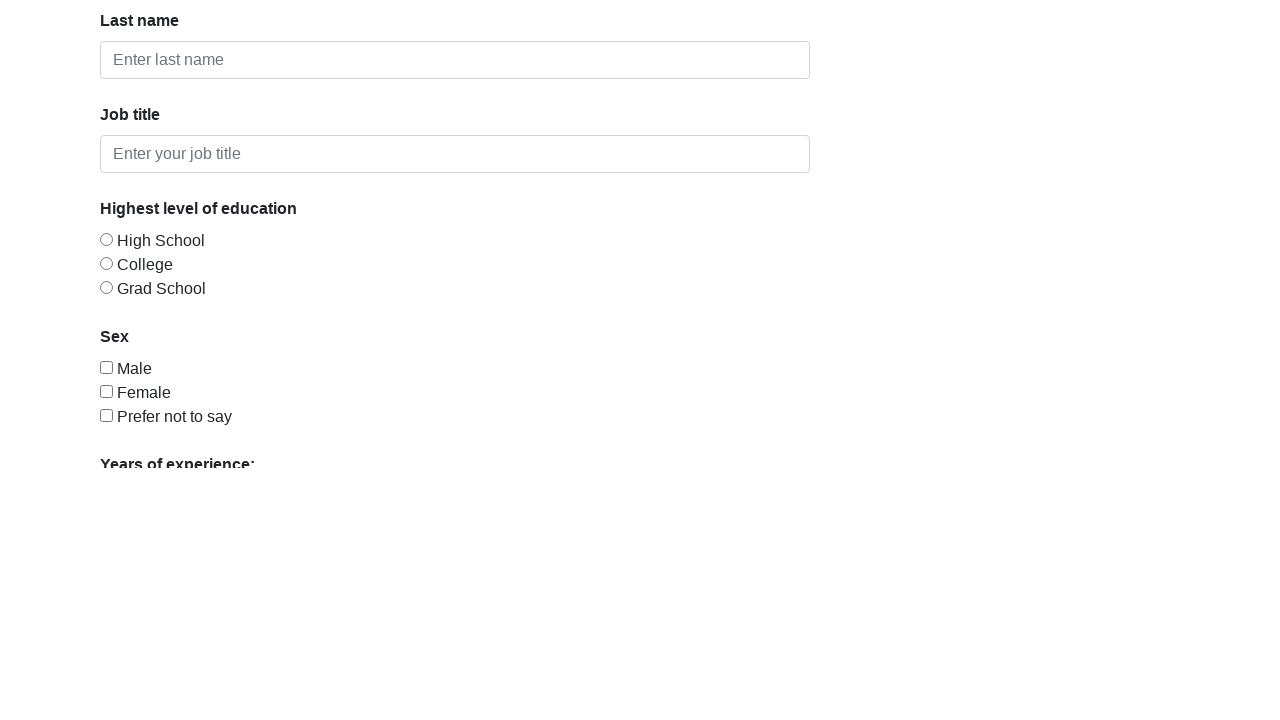

Filled first name field with 'Flori' on //input[@id="first-name"] | //input[@placeholder="Enter first name"]
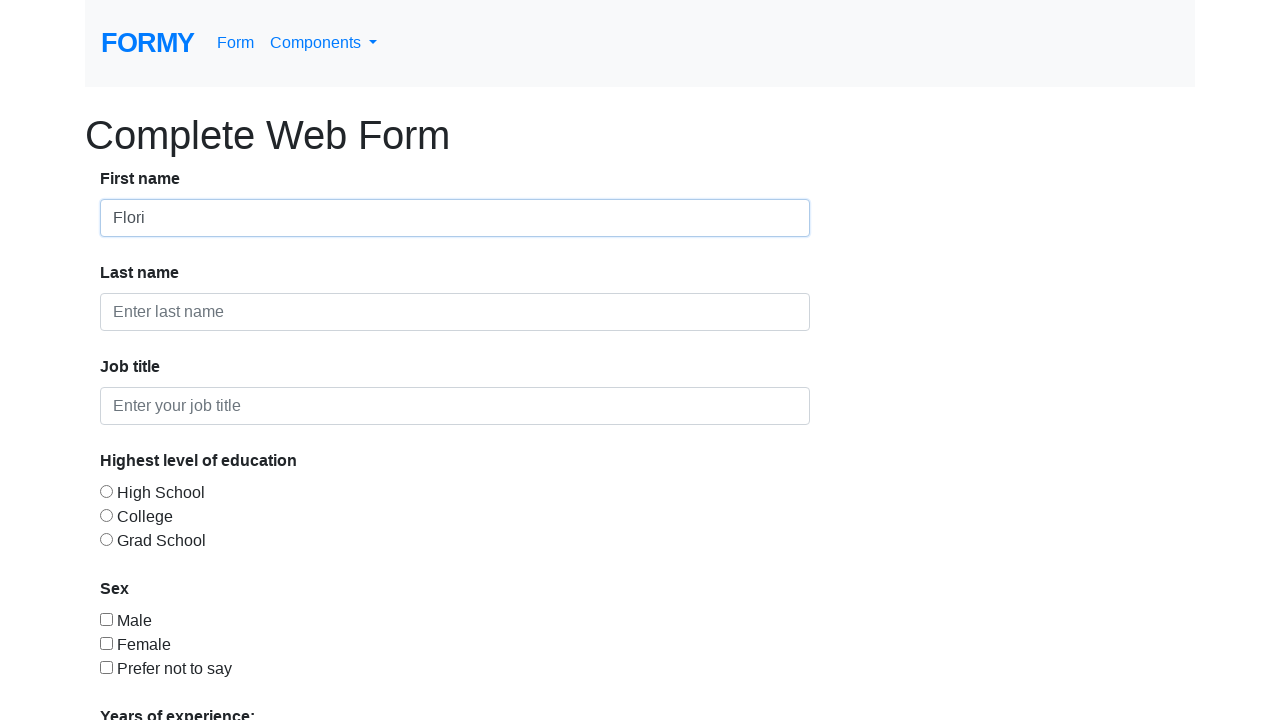

Filled last name field with 'Cojanu' on //*[@id="last-name"]
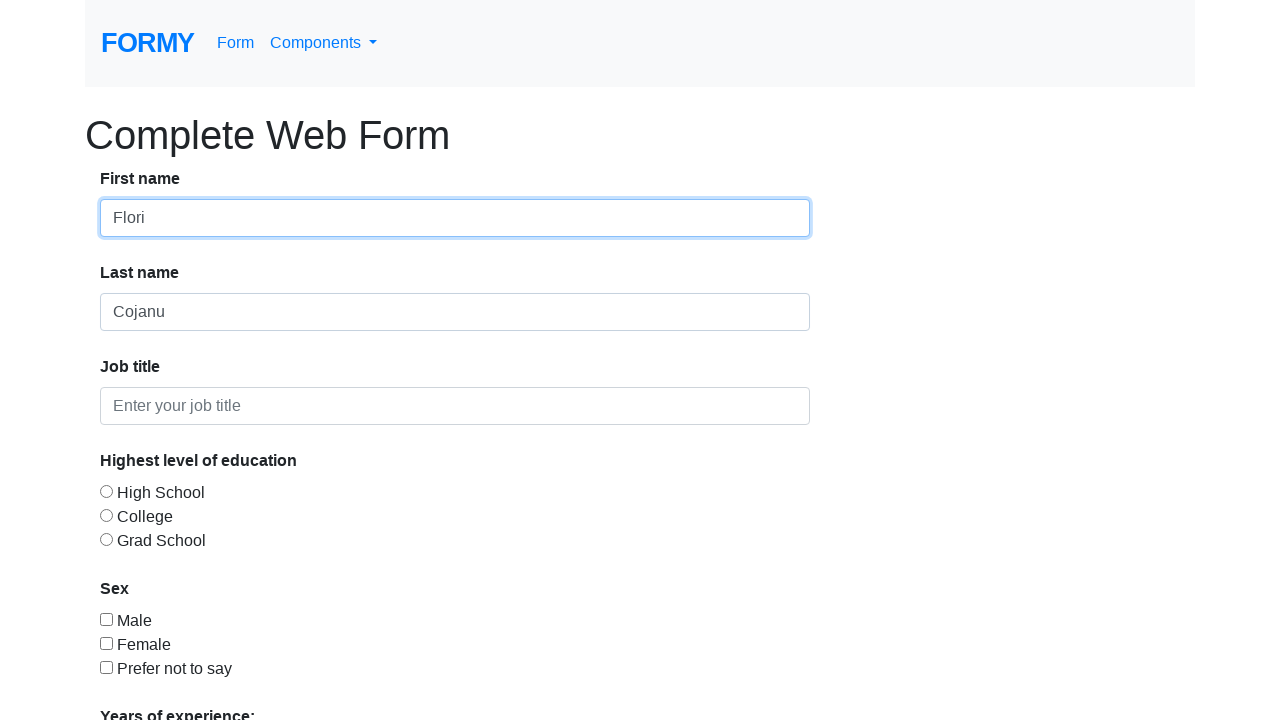

Clicked second radio button at (106, 515) on xpath=//input[@type = "radio"] >> nth=1
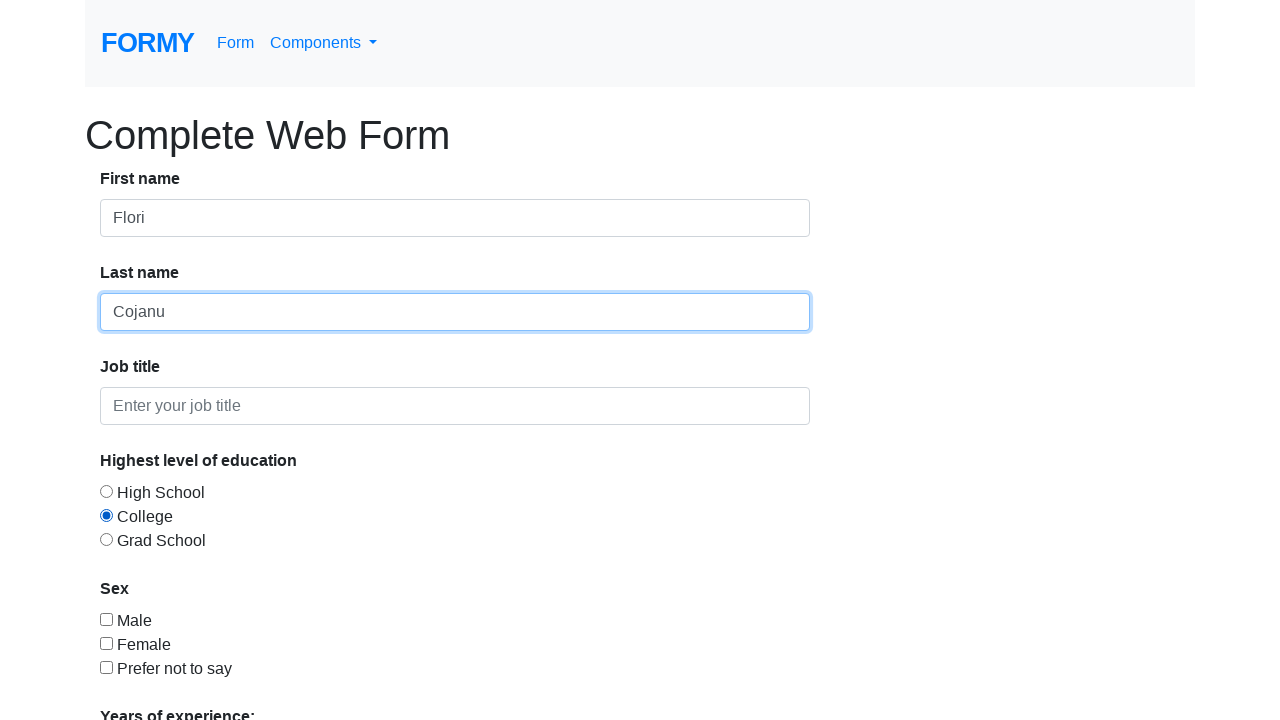

Filled job title field with 'QA Tester' on //div[@class="input-group"]/preceding-sibling::div[1]/input
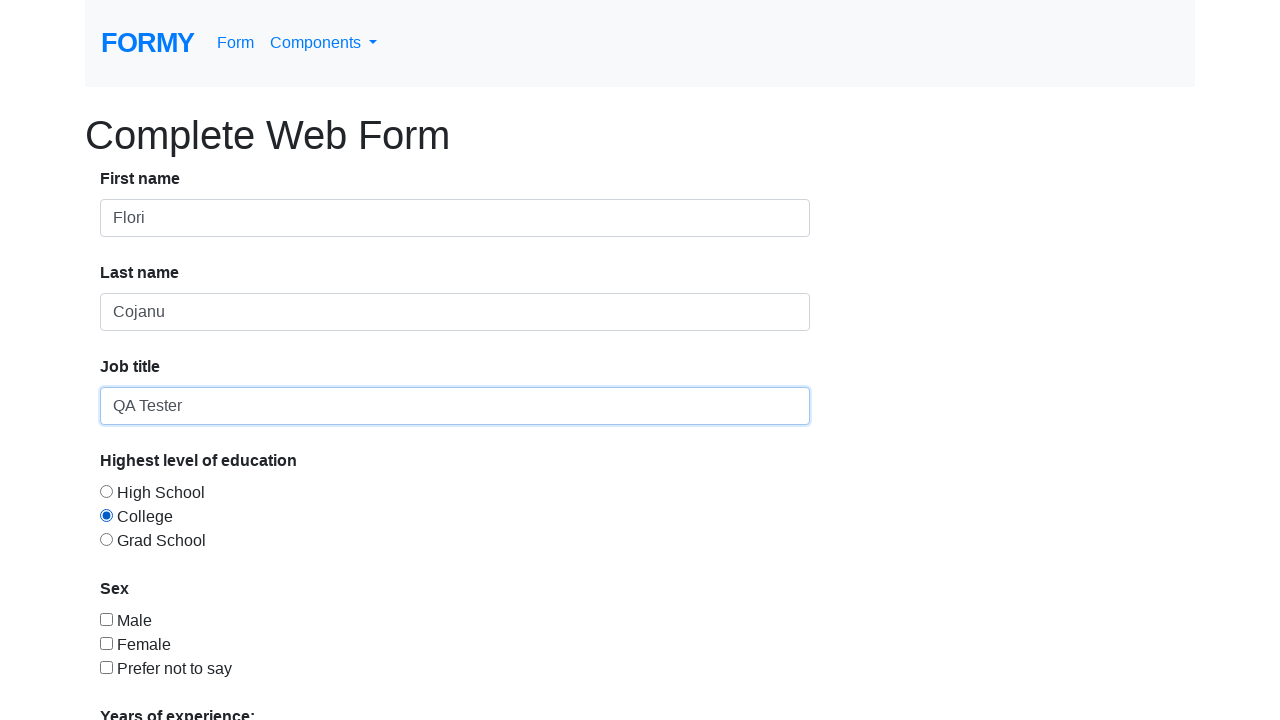

Clicked checkbox-2 checkbox at (106, 643) on xpath=//div[@class="input-group"]/following-sibling::div//input[@id="checkbox-2"
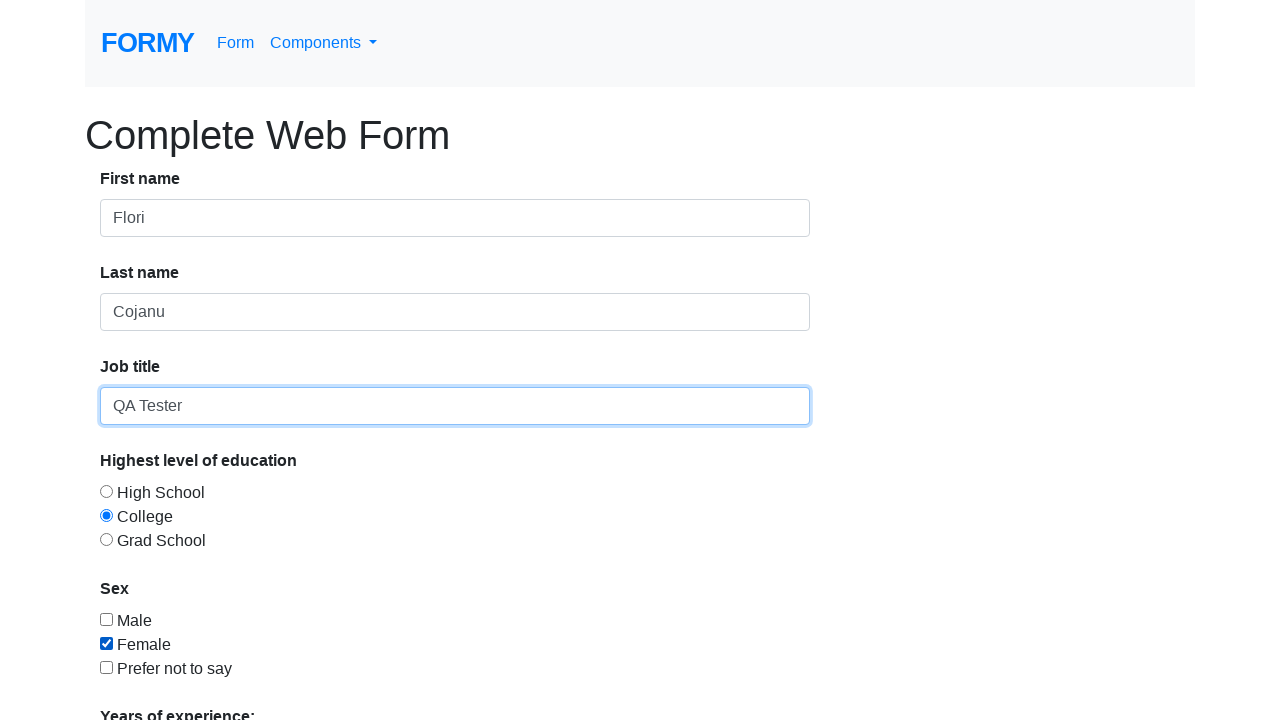

Selected '2-4' years of experience from dropdown on #select-menu
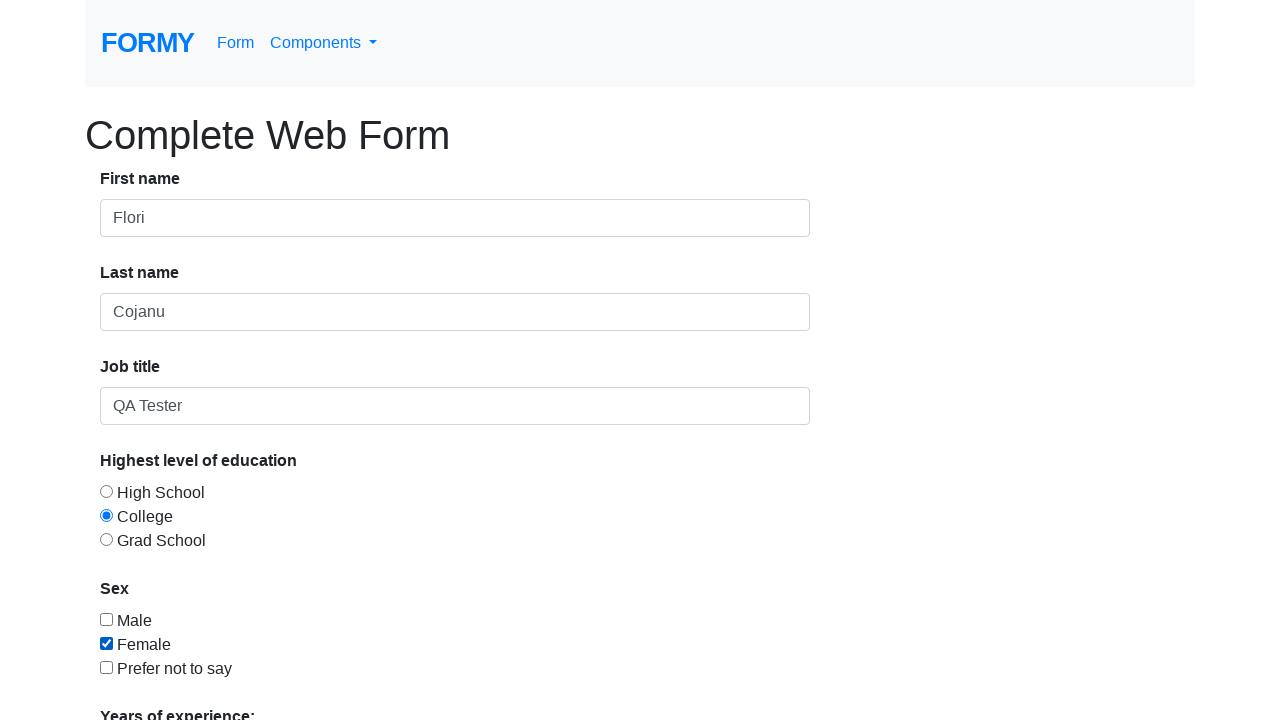

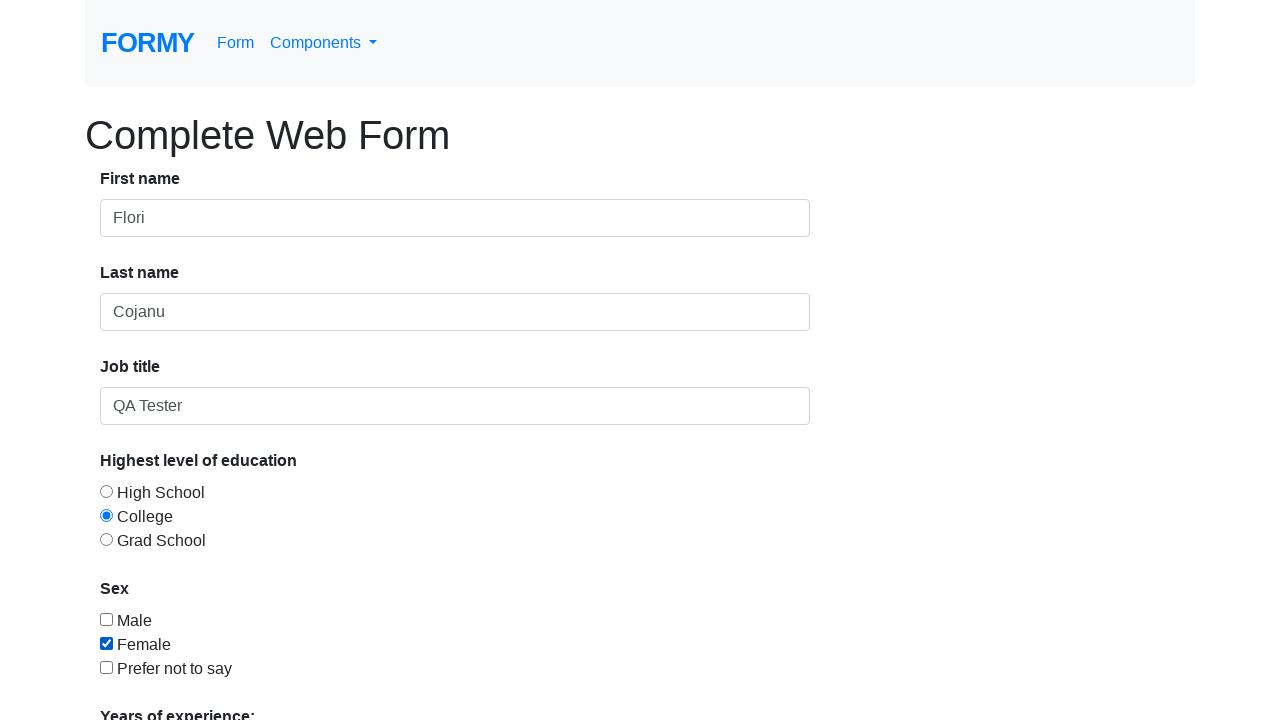